Tests mouse click and hold functionality on a circle element, performing a click-and-hold action followed by release and a regular click

Starting URL: https://demoapps.qspiders.com/ui/clickHold?sublist=0

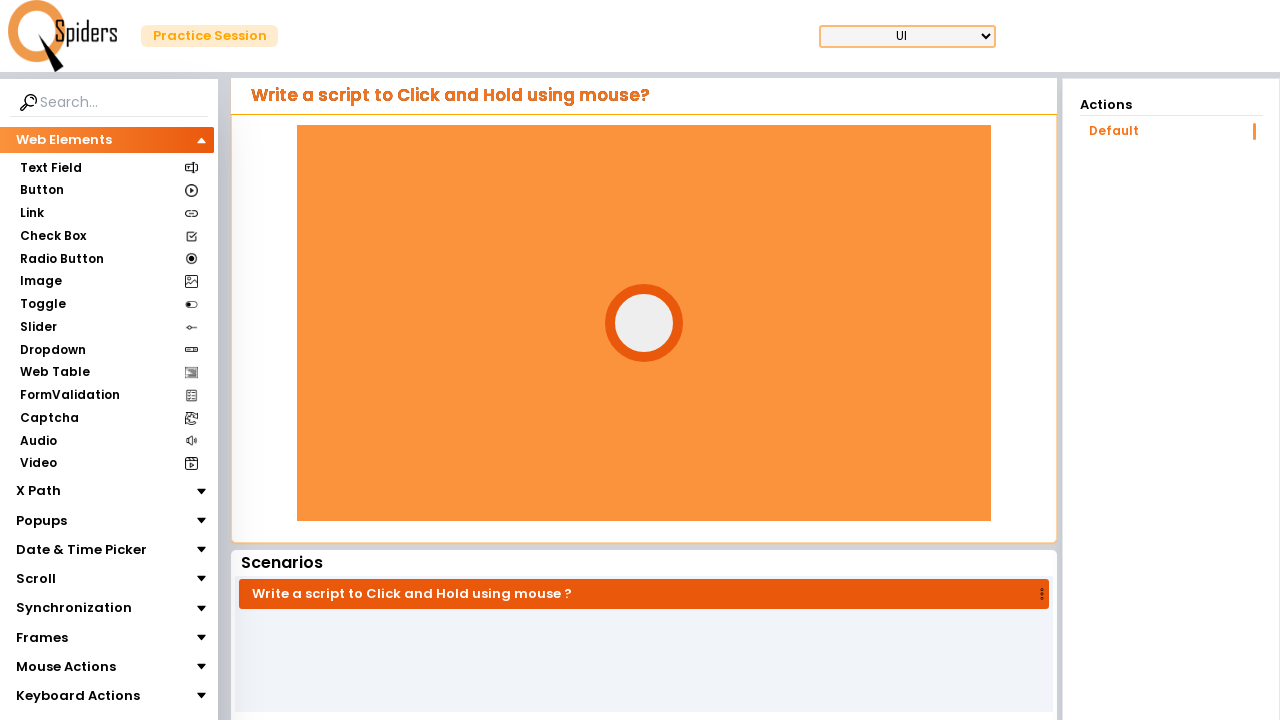

Located circle element with id 'circle'
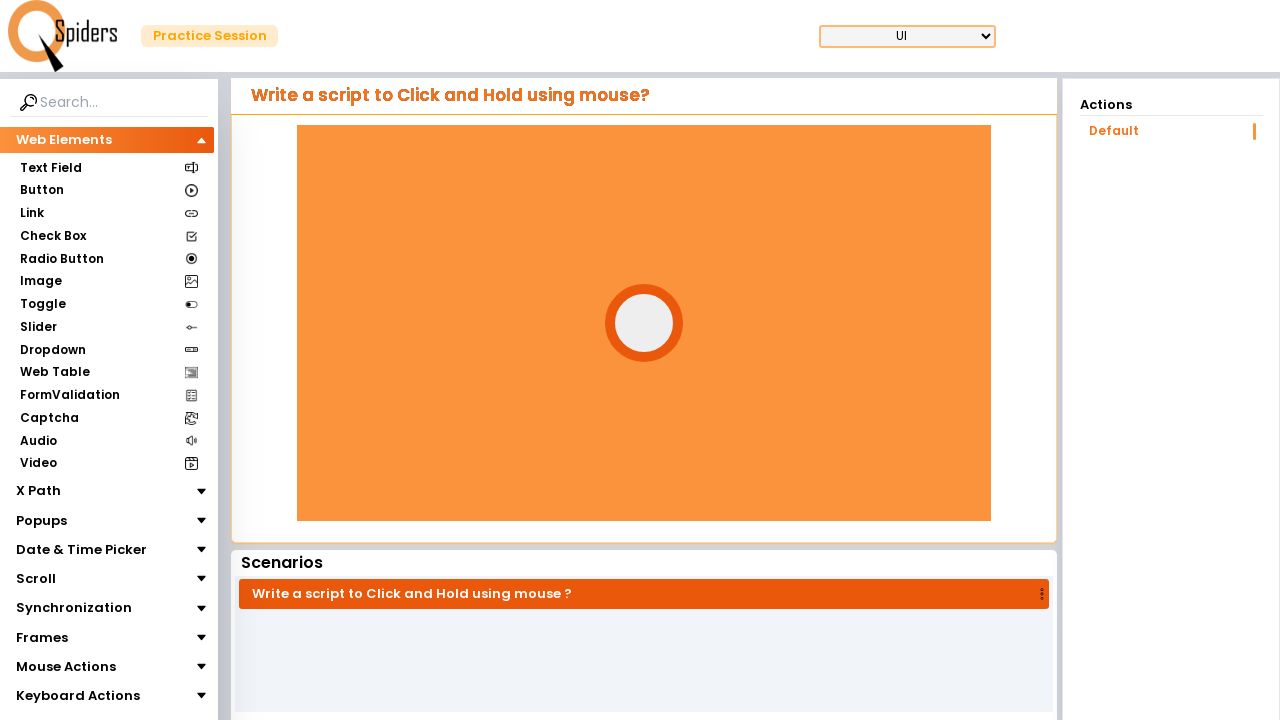

Performed click and hold action on circle element for 2 seconds at (644, 323) on #circle
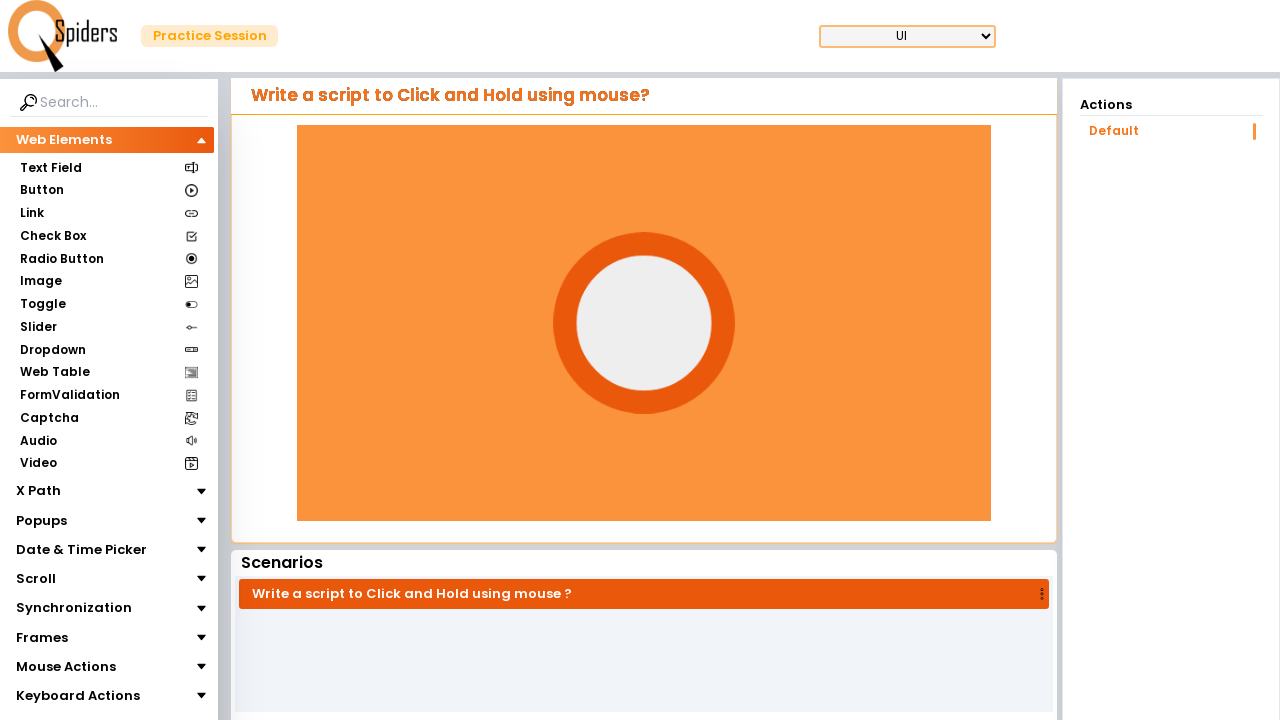

Performed regular click on circle element at (644, 323) on #circle
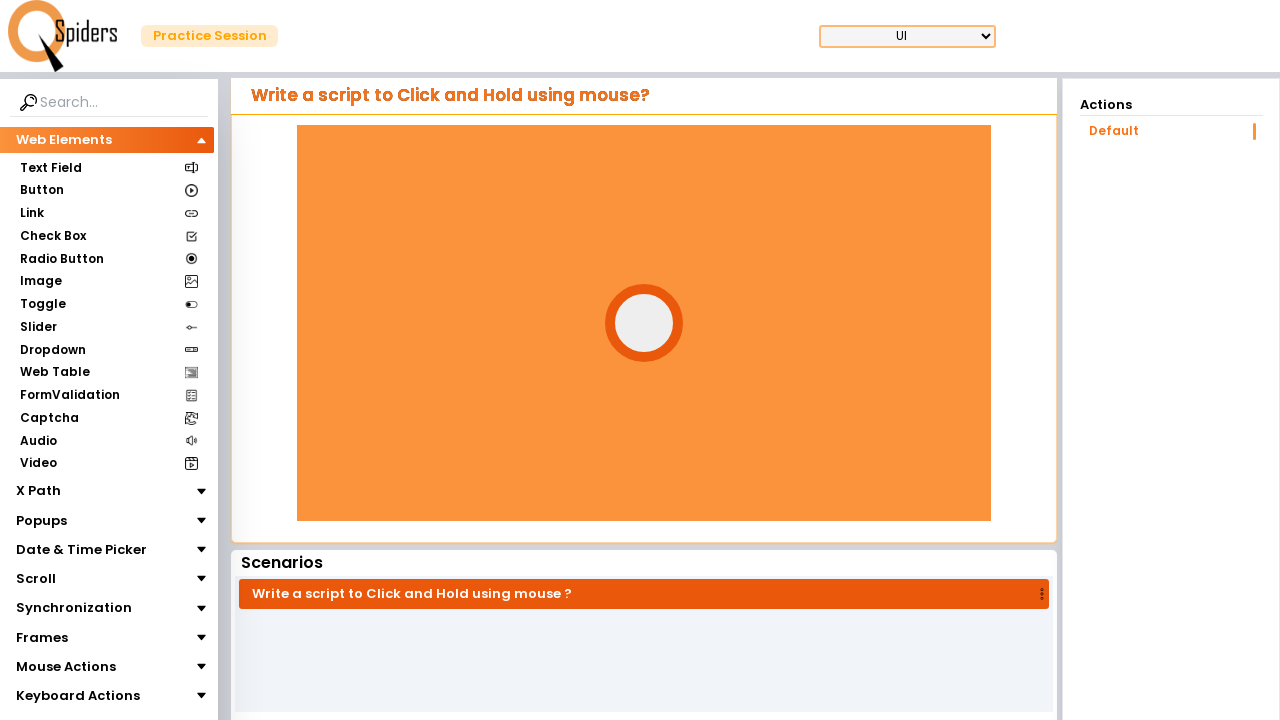

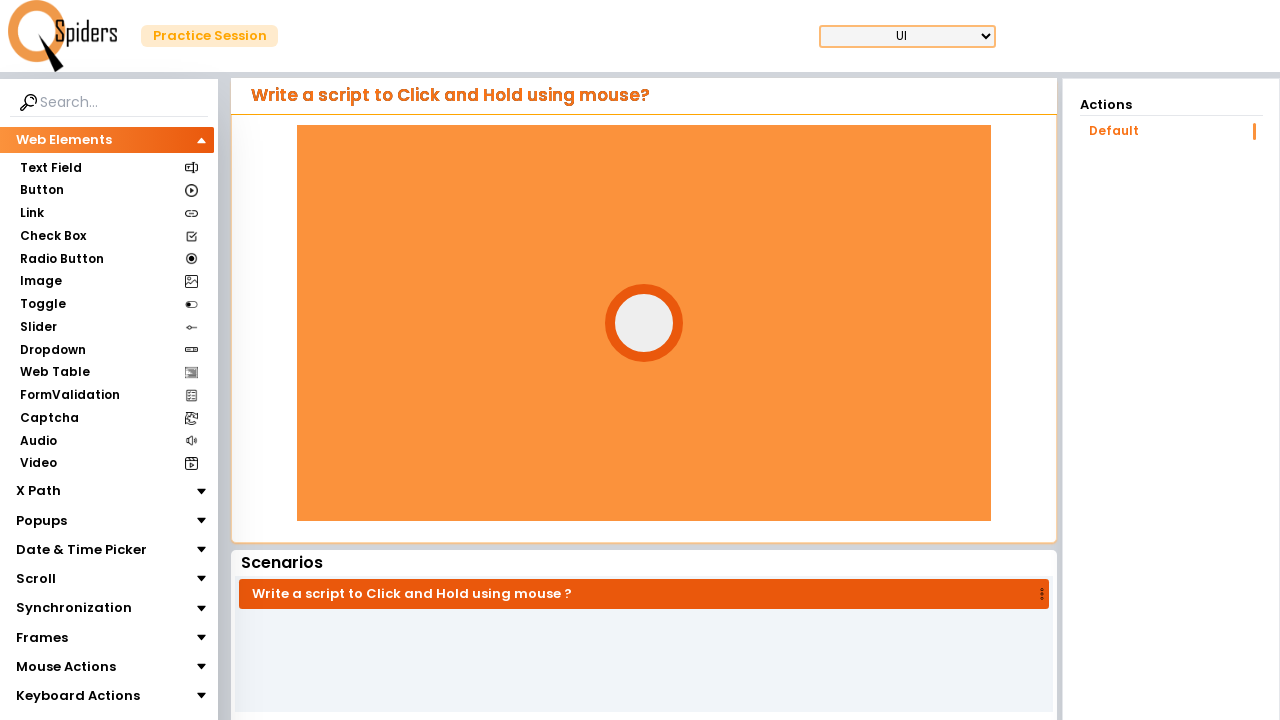